Tests sorting the Due column in descending order by clicking the column header twice

Starting URL: http://the-internet.herokuapp.com/tables

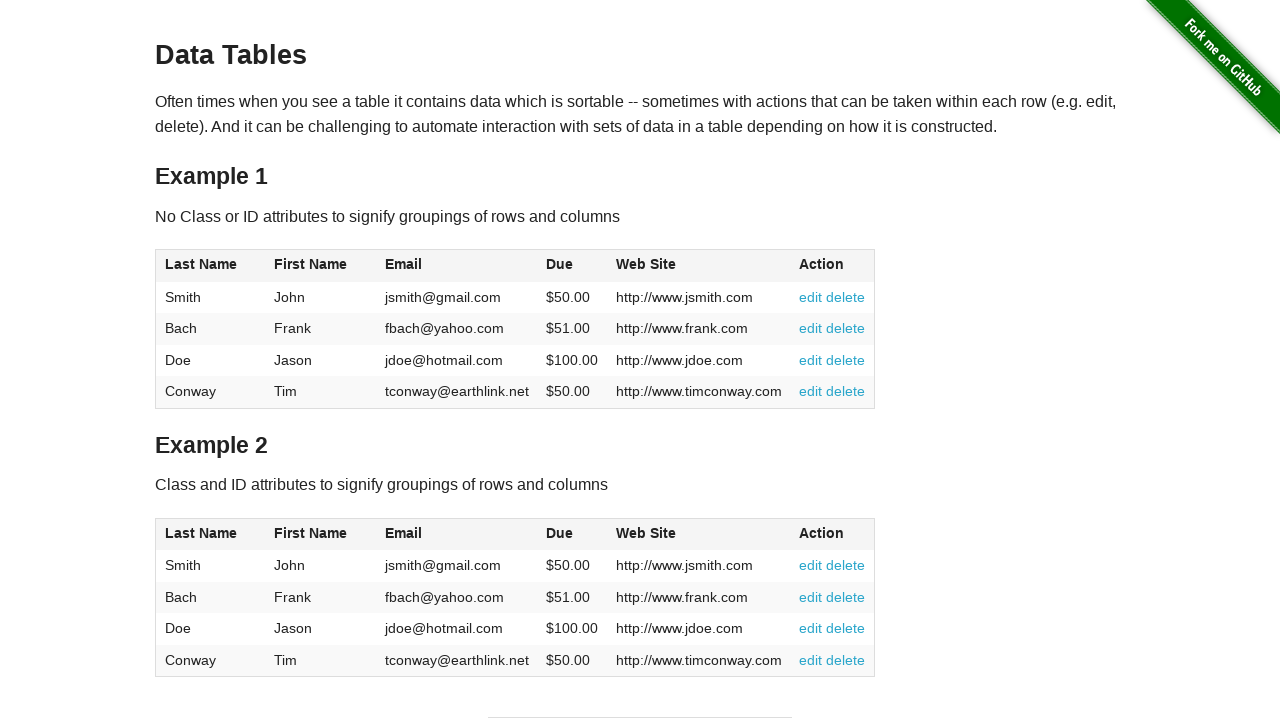

Clicked Due column header for ascending sort at (572, 266) on #table1 thead tr th:nth-of-type(4)
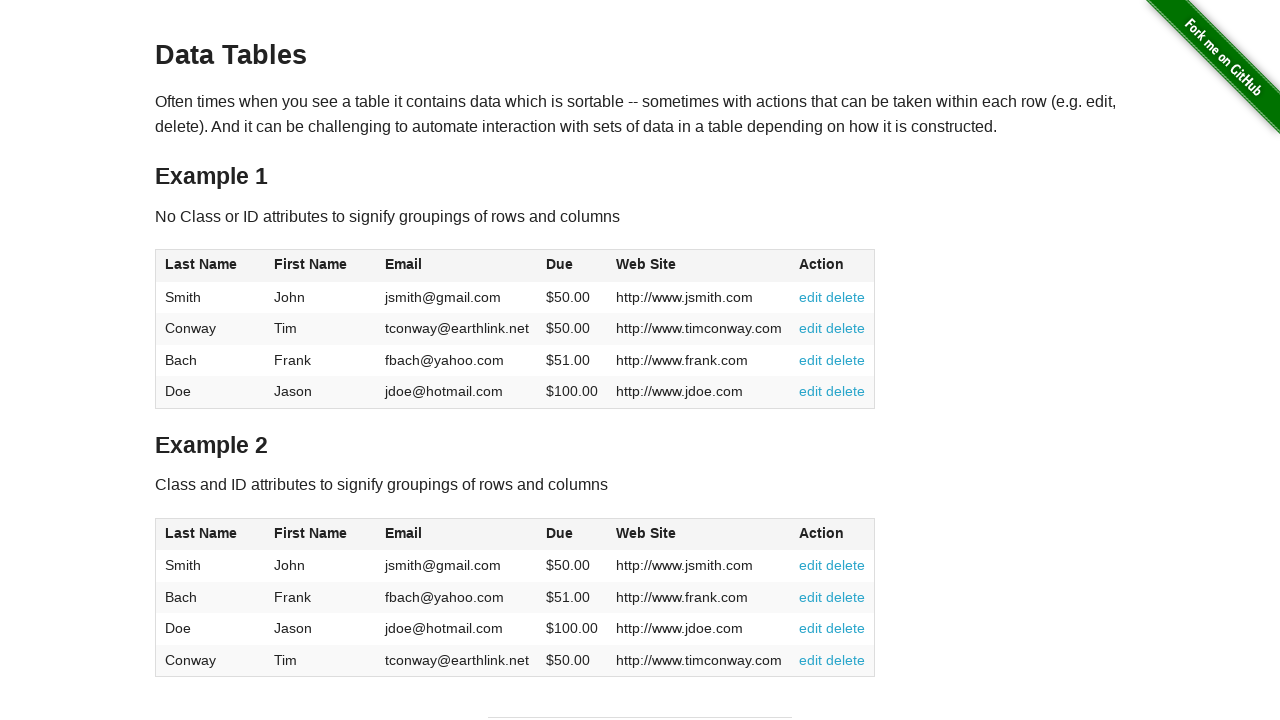

Clicked Due column header again for descending sort at (572, 266) on #table1 thead tr th:nth-of-type(4)
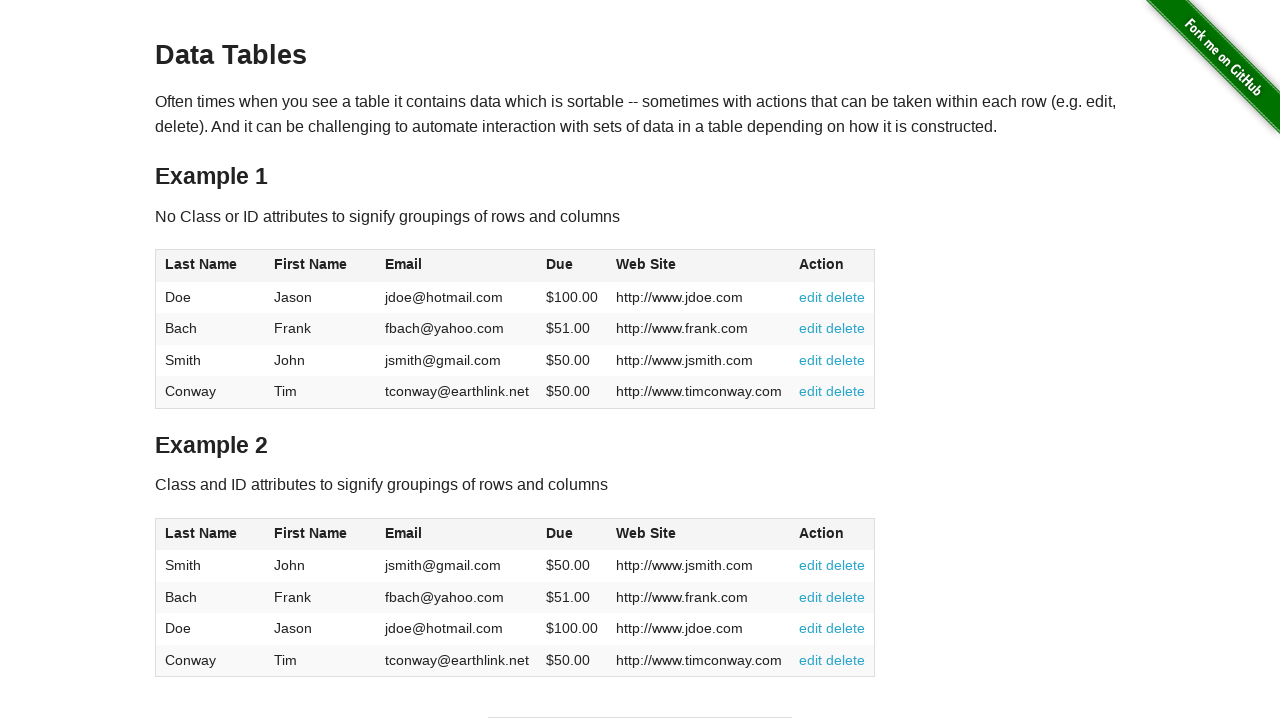

Due column cells loaded after sorting
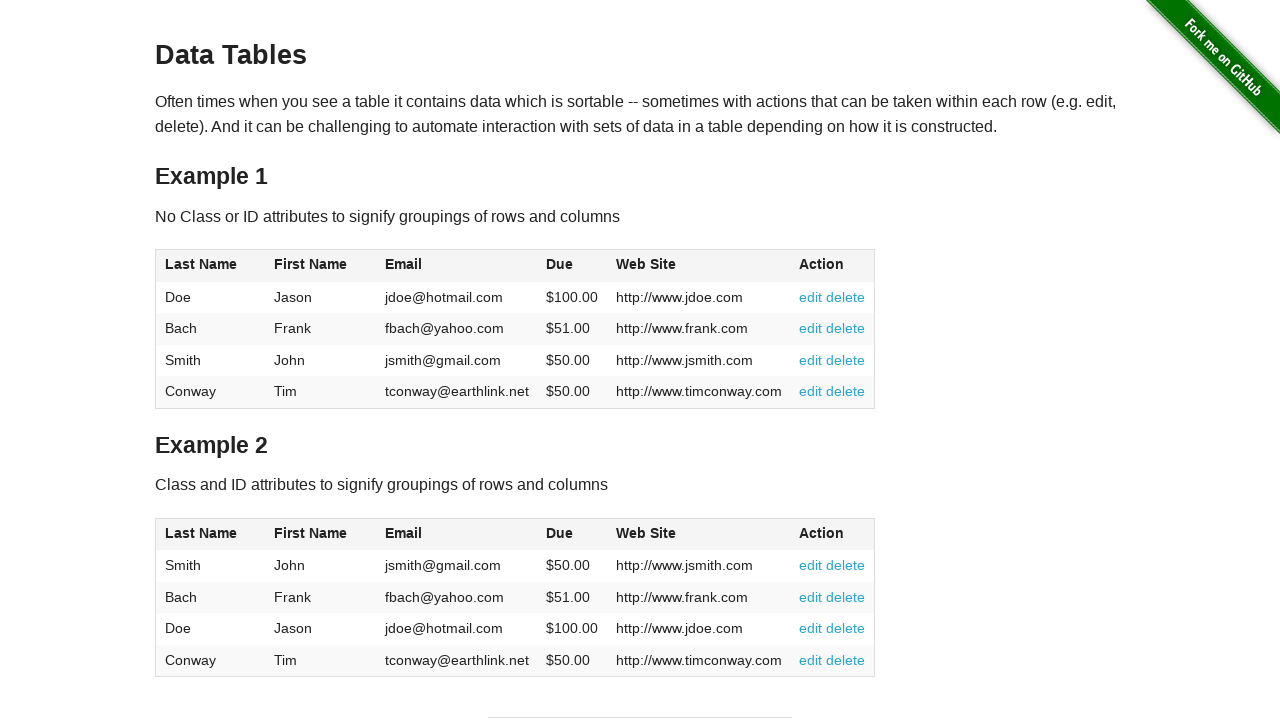

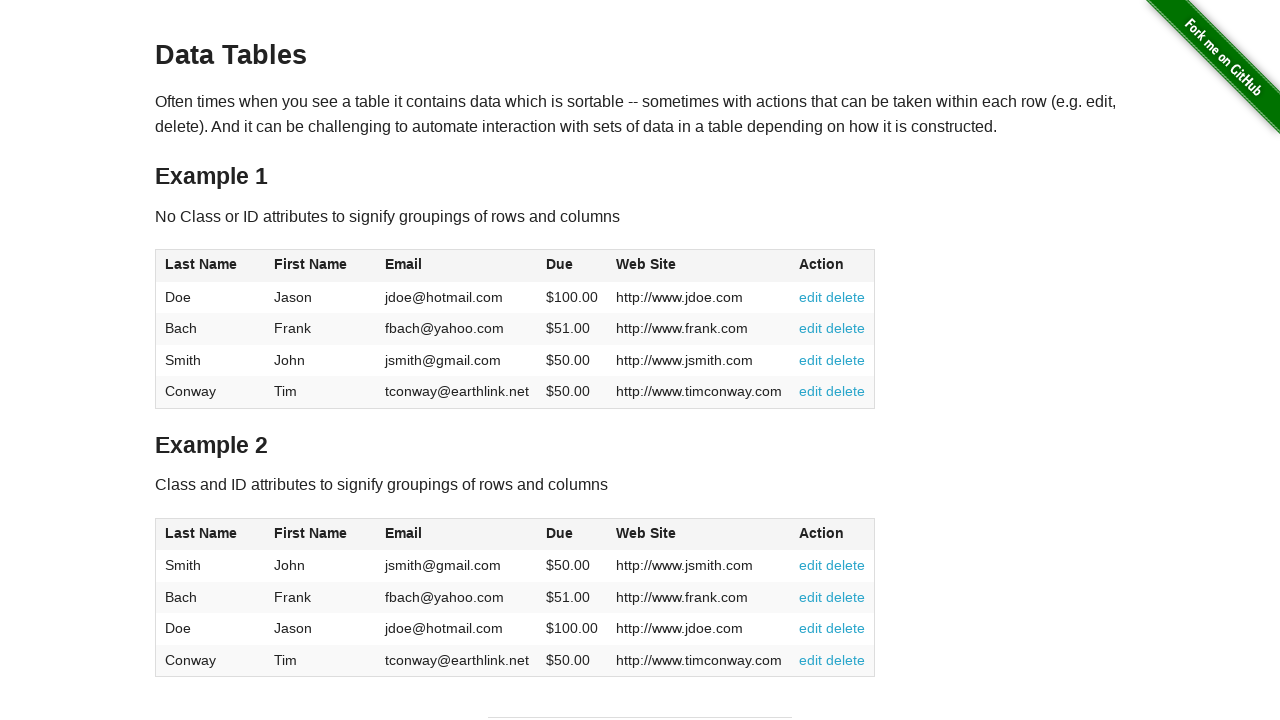